Navigates to the Course page and selects a department from a dropdown menu by value

Starting URL: https://gravitymvctestapplication.azurewebsites.net/Course

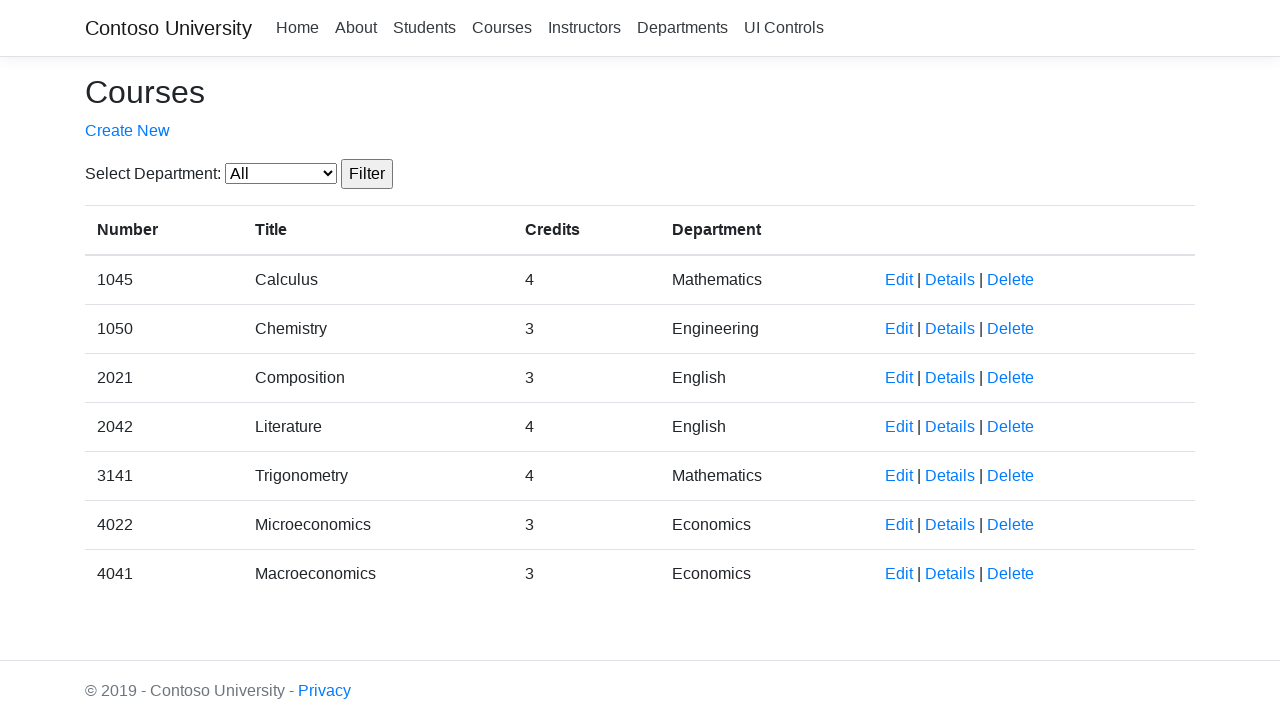

Navigated to Course page
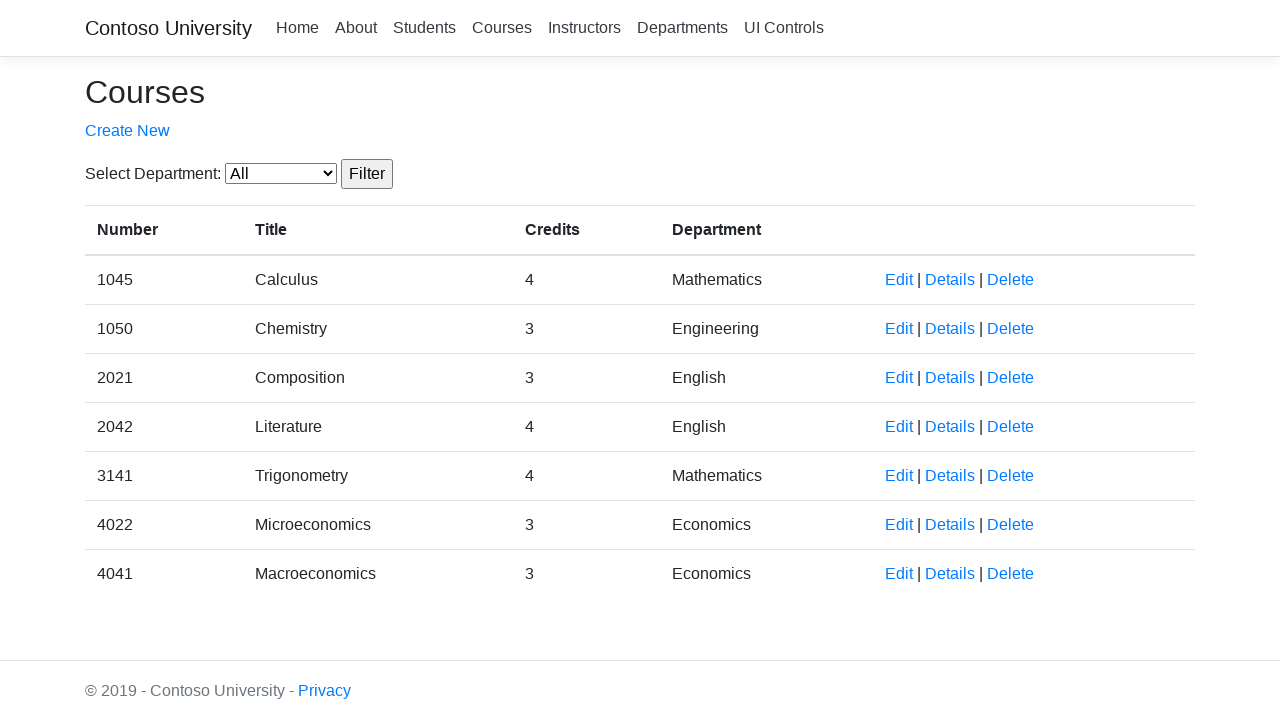

Selected department with value '4' from dropdown menu on select#SelectedDepartment
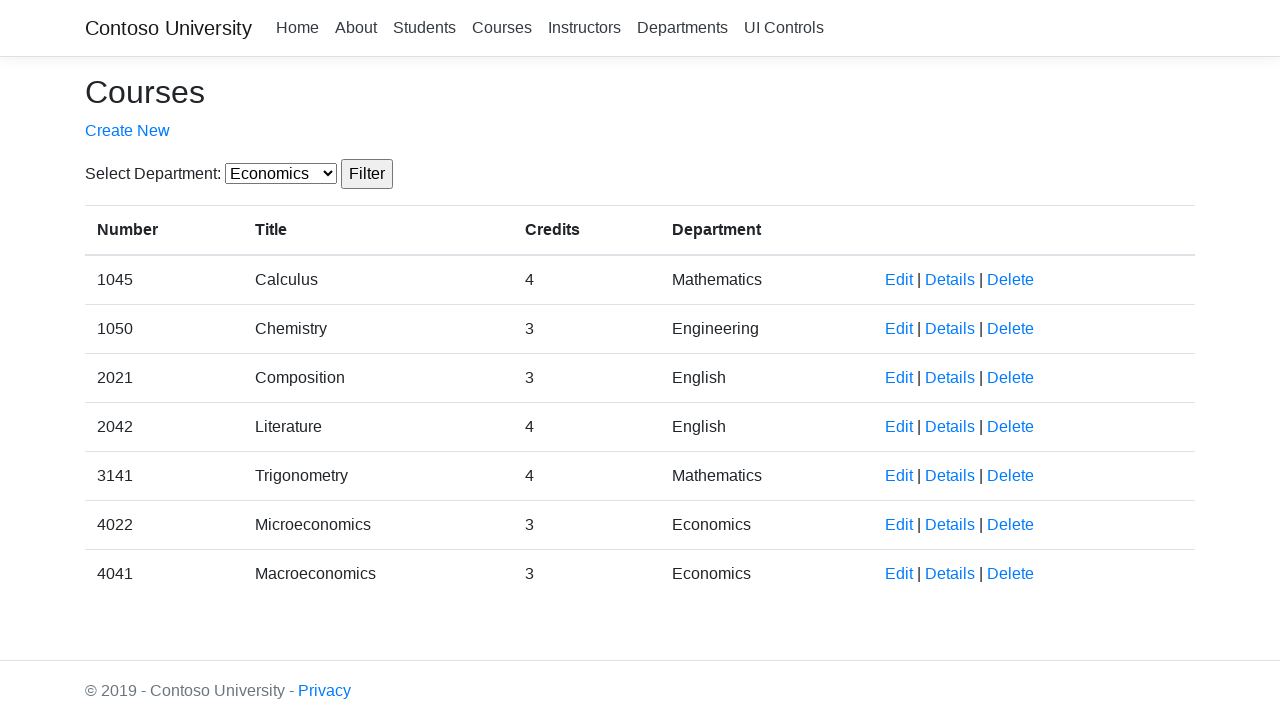

Waited for network to become idle after department selection
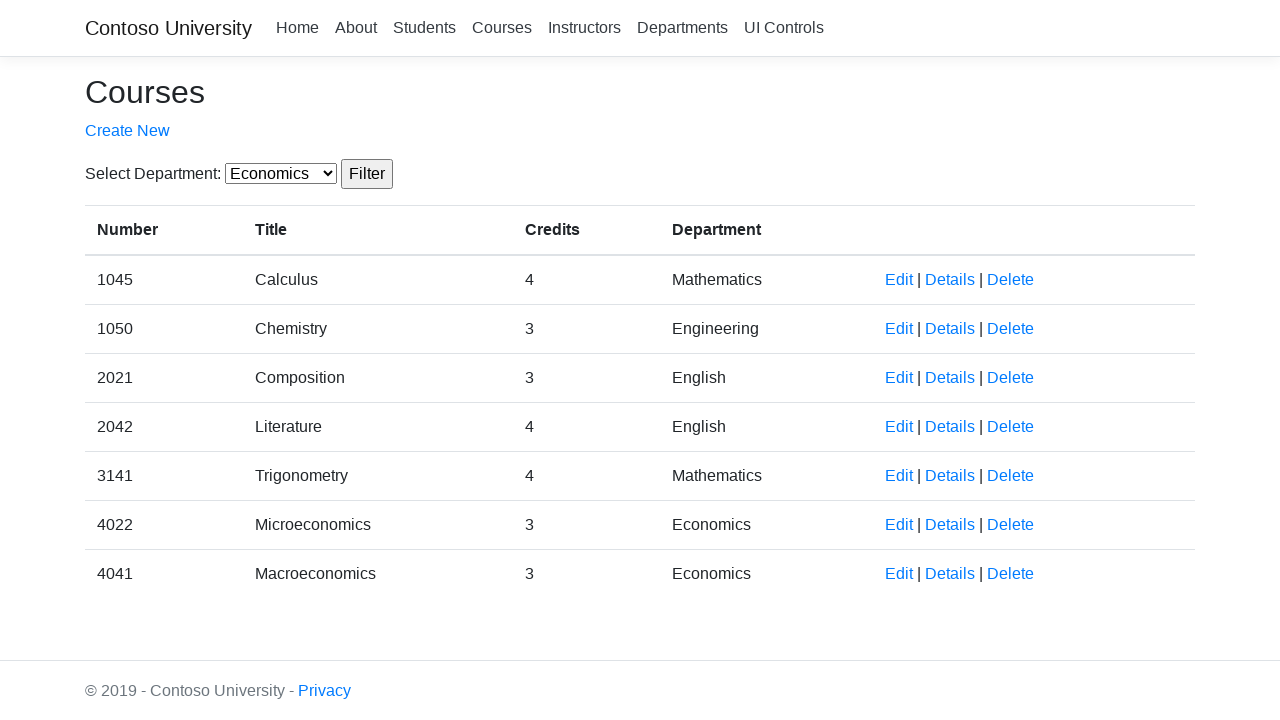

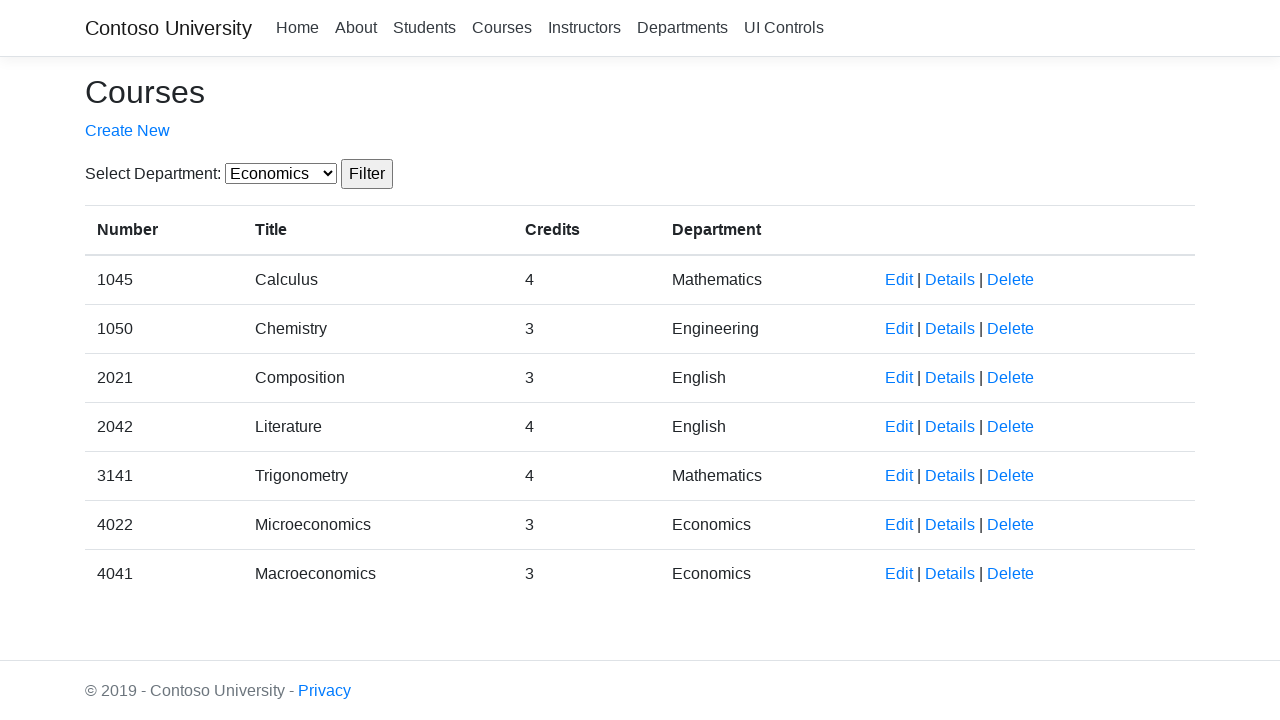